Tests UI components on a practice page by selecting a checkbox and interacting with a currency dropdown, verifying the checkbox selection state

Starting URL: https://rahulshettyacademy.com/dropdownsPractise/

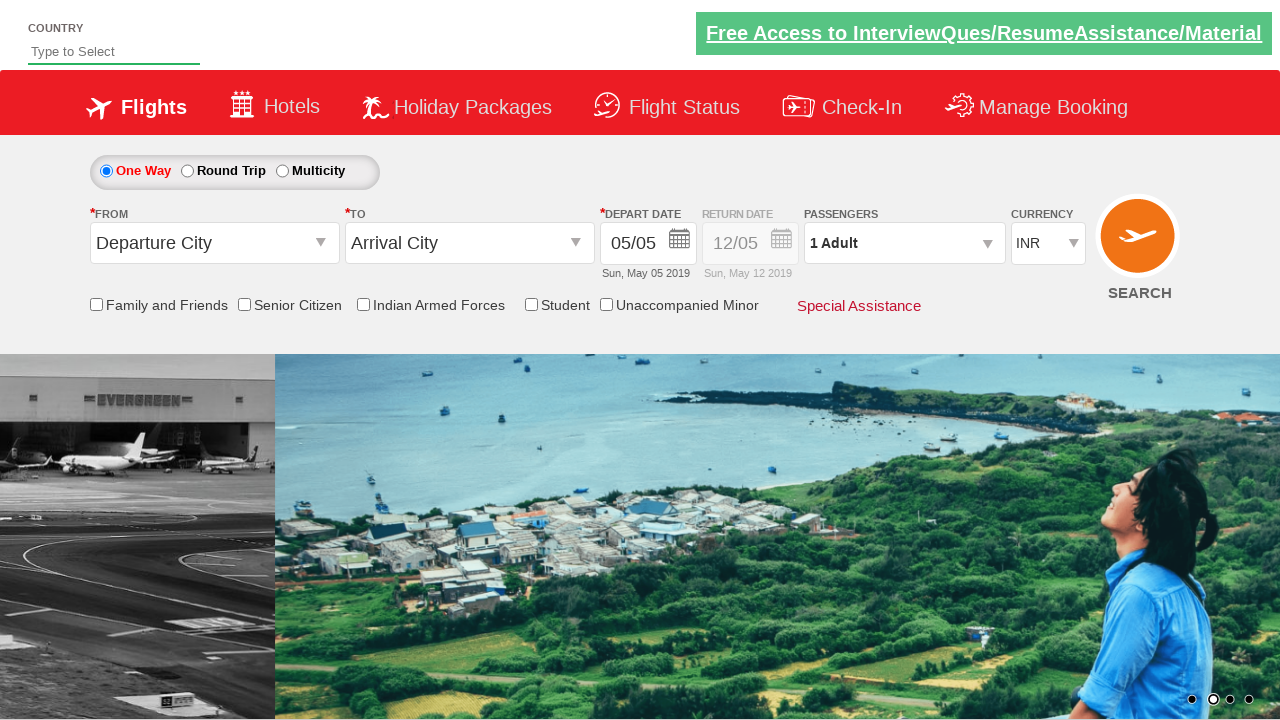

Clicked student discount checkbox at (531, 304) on #ctl00_mainContent_chk_StudentDiscount
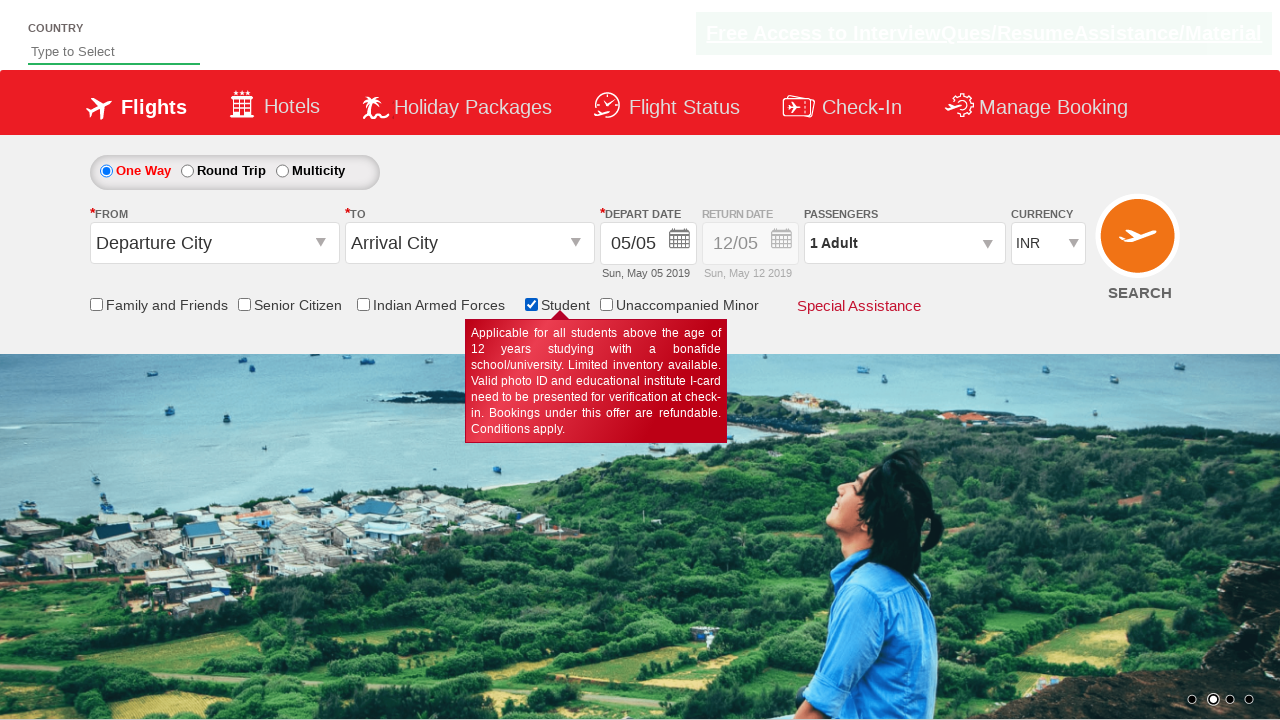

Verified student discount checkbox is selected
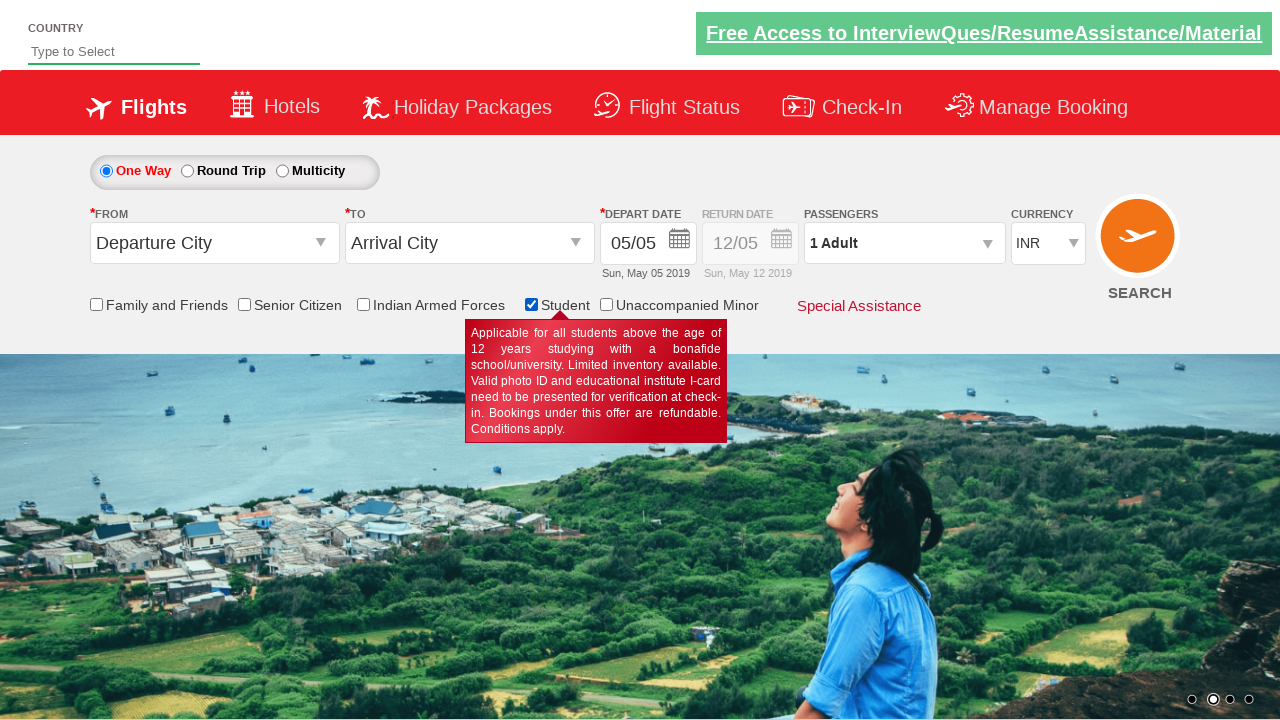

Selected USD from currency dropdown on select[name*='ctl00$mainContent$DropDownListCurrency']
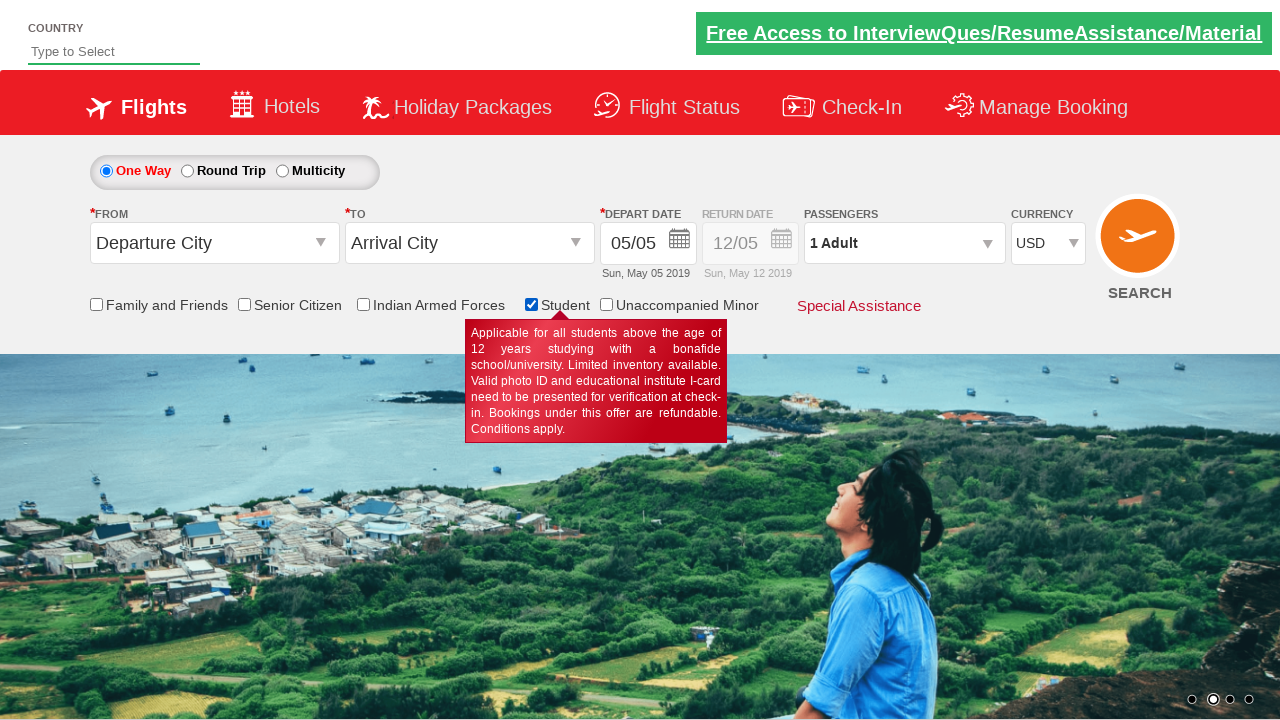

Selected AED from currency dropdown on select[name*='ctl00$mainContent$DropDownListCurrency']
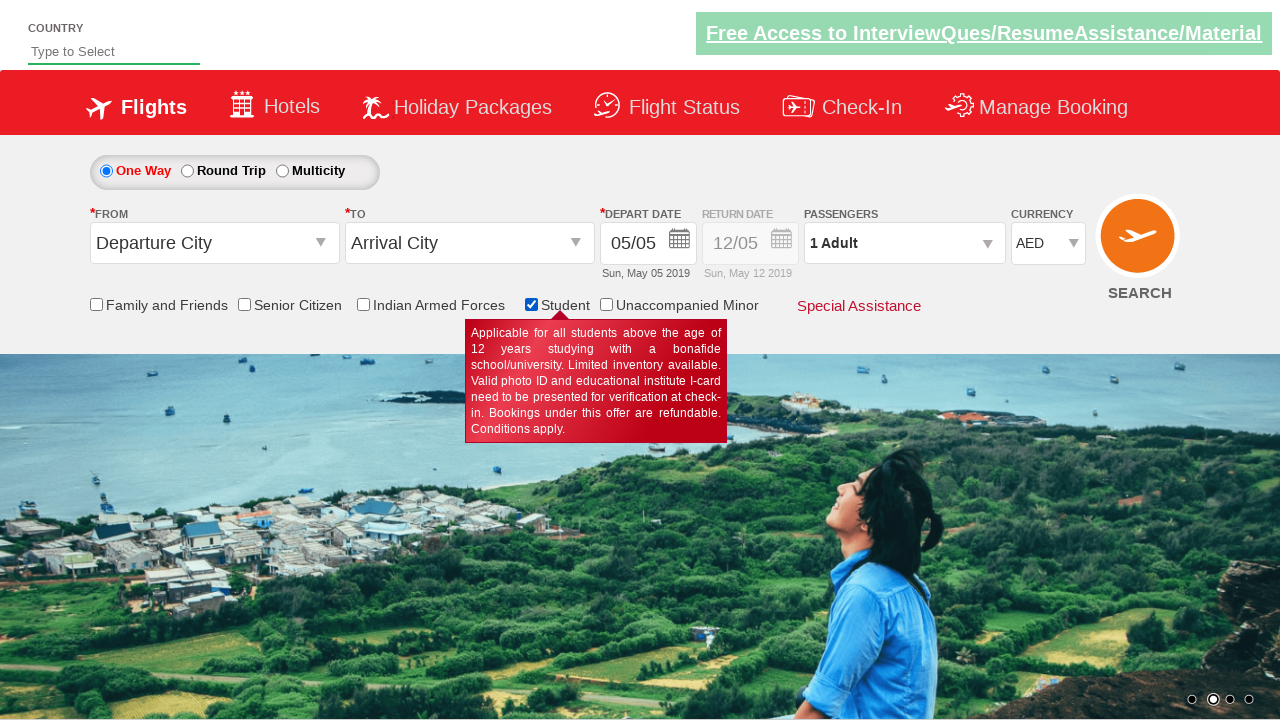

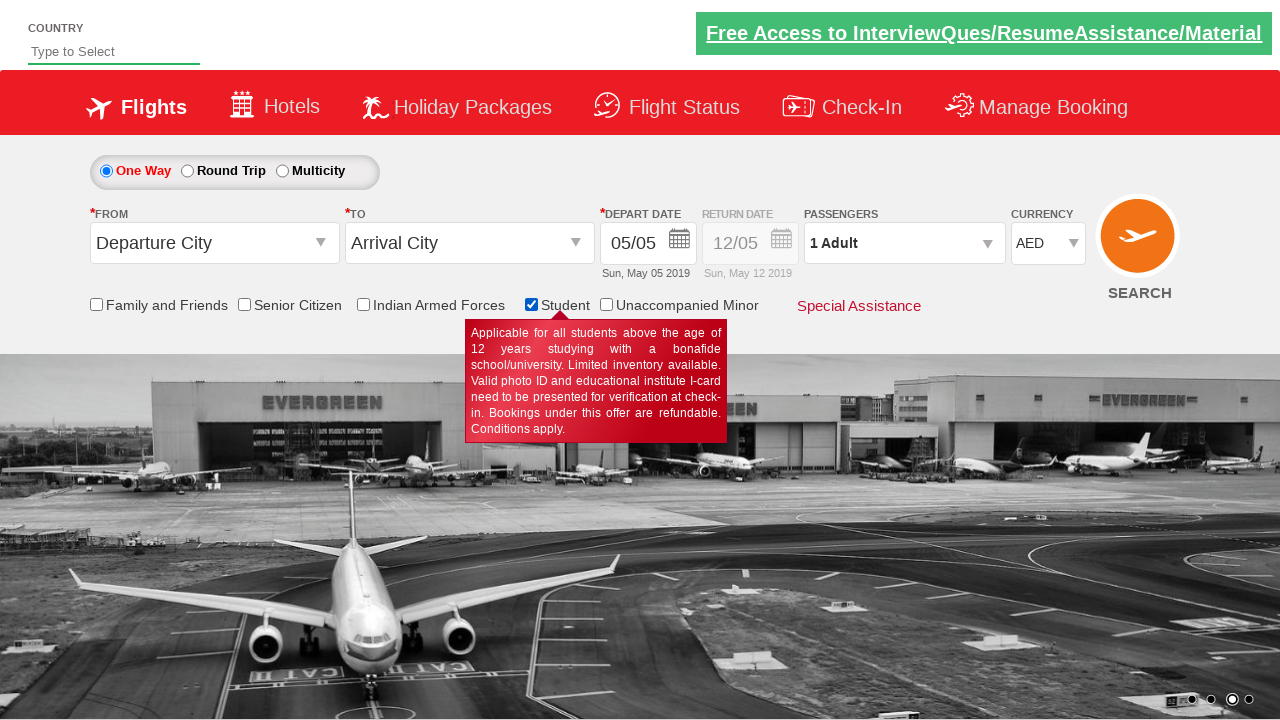